Navigates to an LMS page, scrolls down, and verifies the presence of a specific info box with the title "Actionable Training"

Starting URL: https://alchemy.hguy.co/lms/

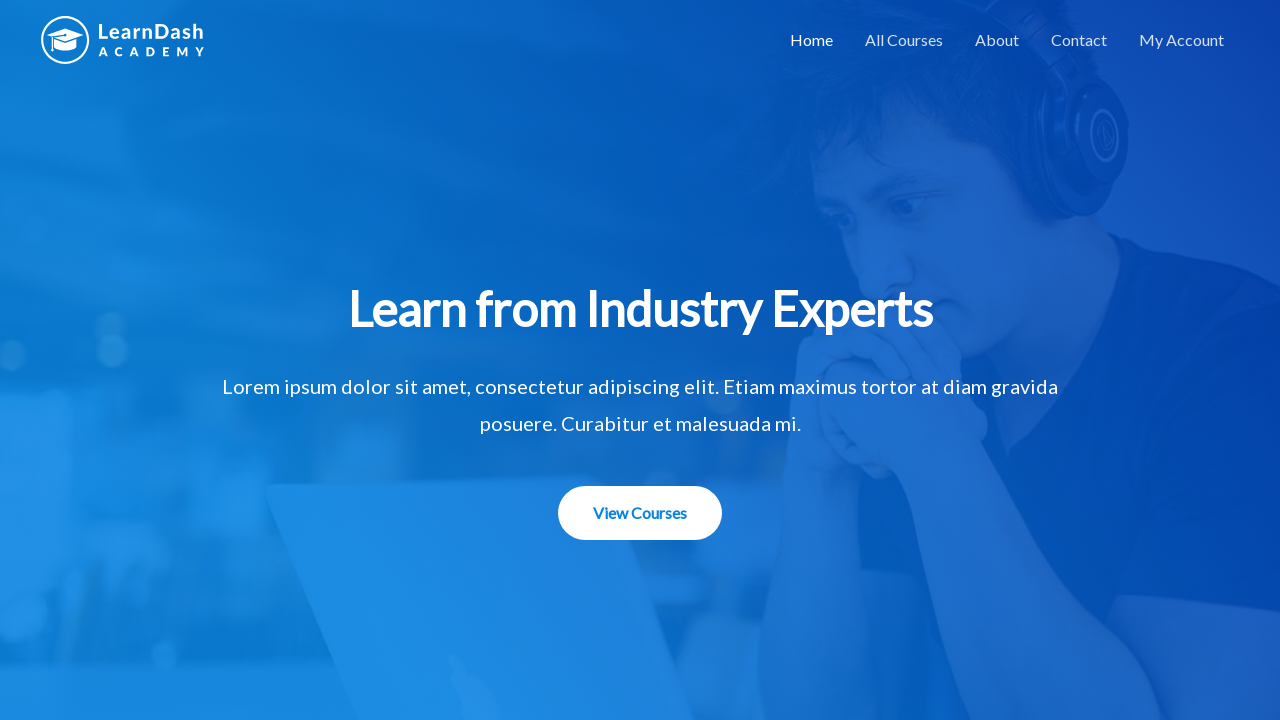

Navigated to LMS homepage at https://alchemy.hguy.co/lms/
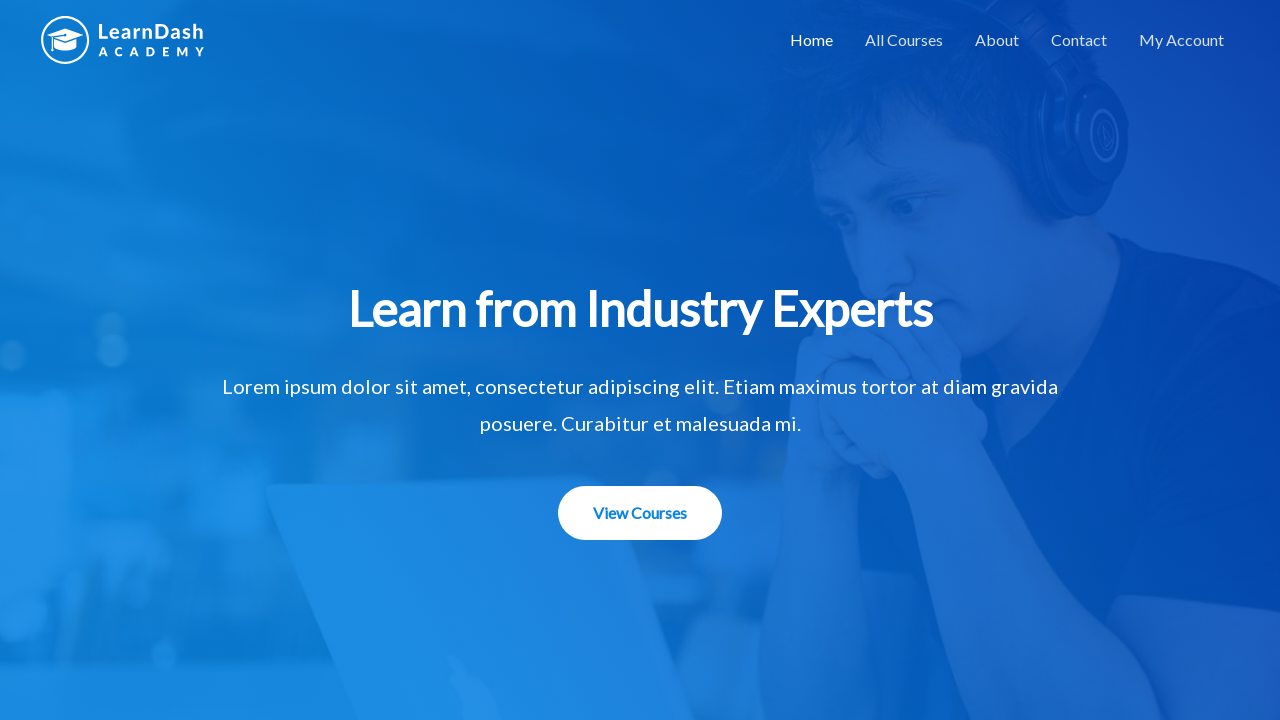

Scrolled down the page by 1000 pixels
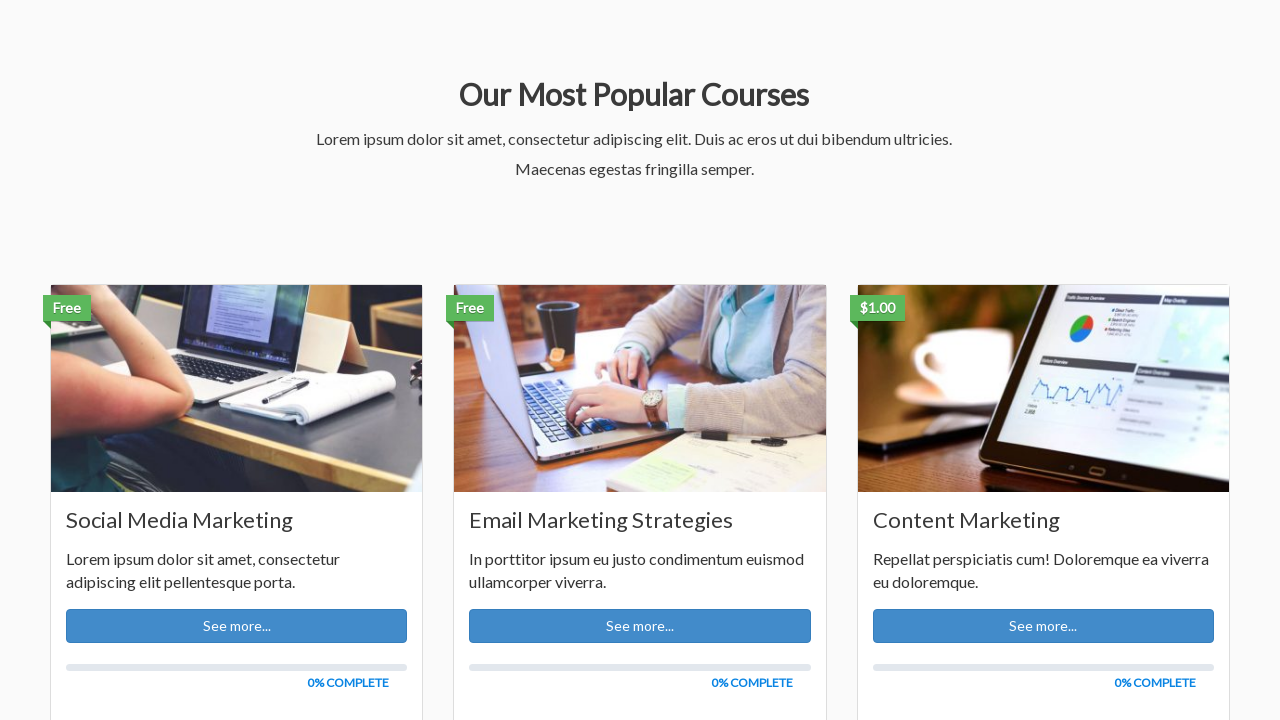

Waited for 'Actionable Training' info box to be visible
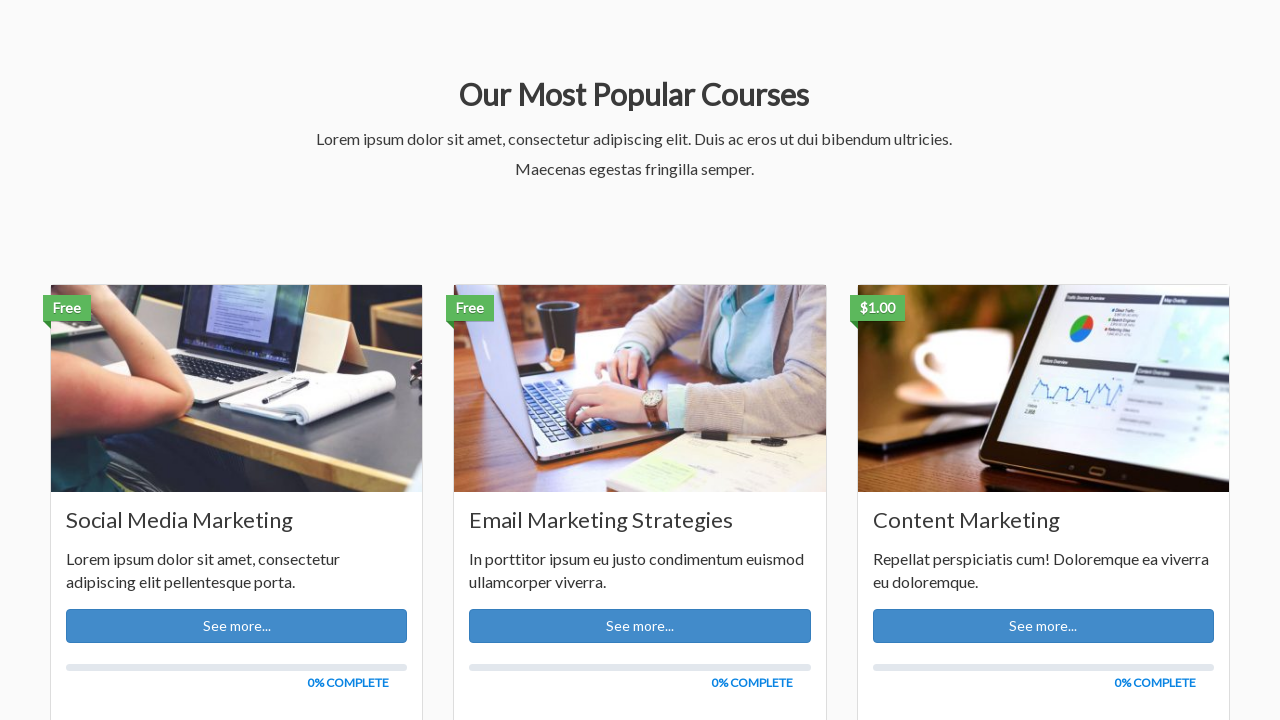

Verified 'Actionable Training' info box title text content
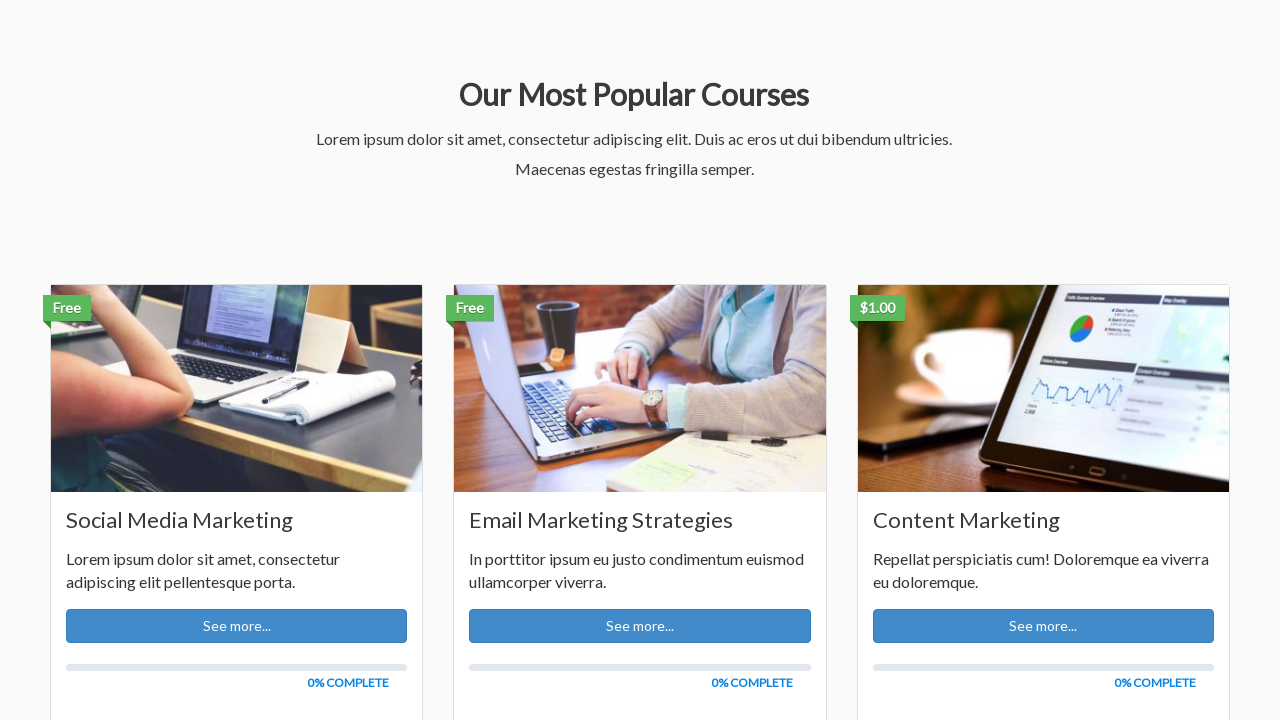

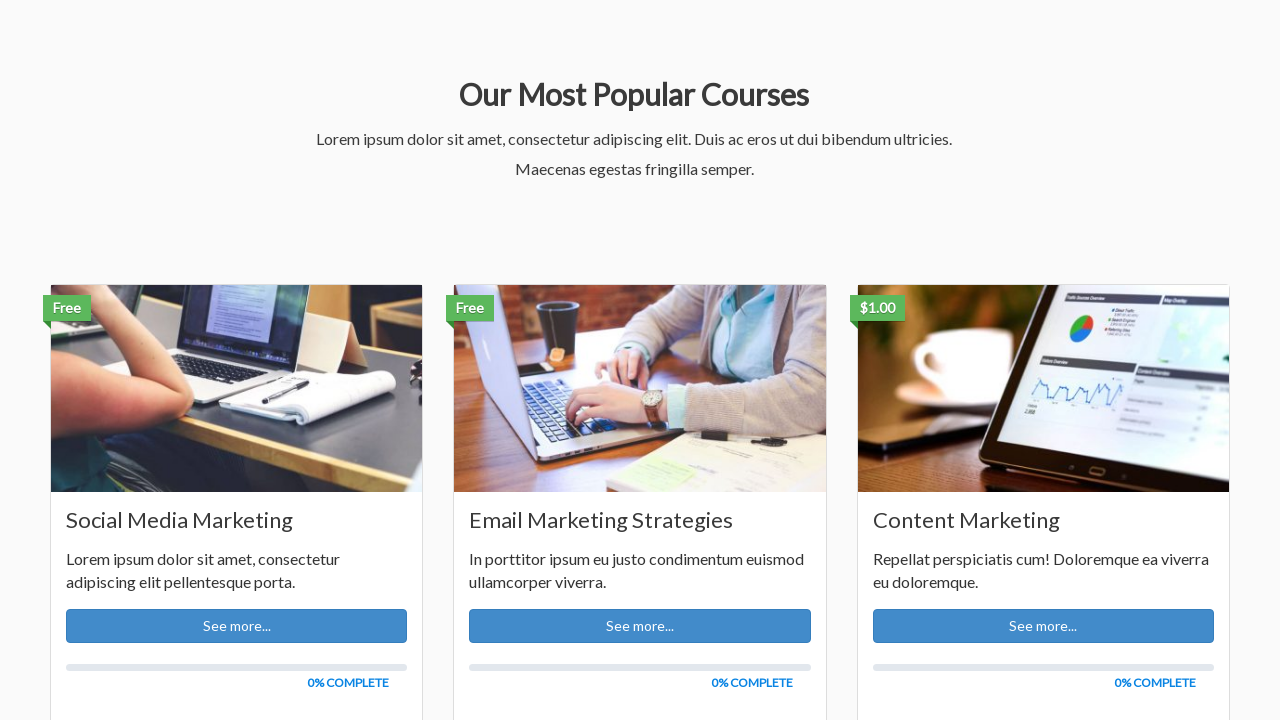